Fills out a complete web form including text fields, radio buttons, checkboxes, dropdown, and date picker, then submits and verifies redirection to the thank-you page.

Starting URL: https://formy-project.herokuapp.com/form

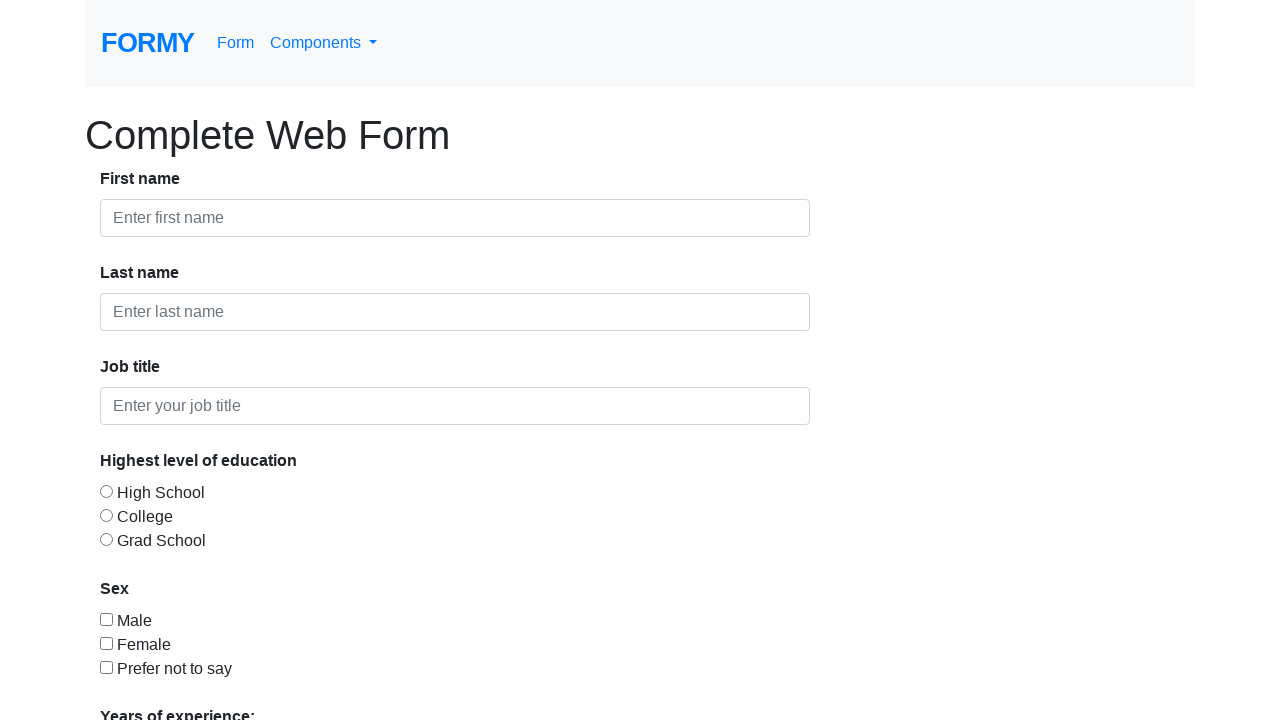

Filled first name field with 'John' on #first-name
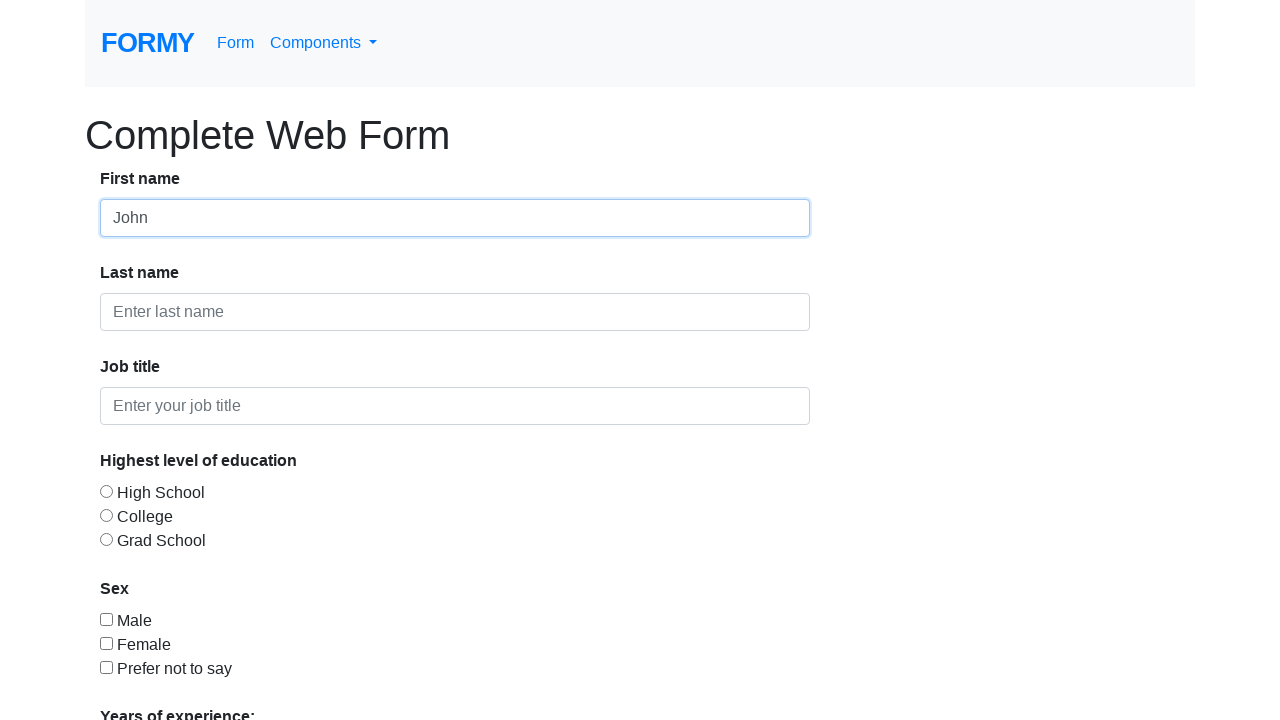

Filled last name field with 'Doe' on #last-name
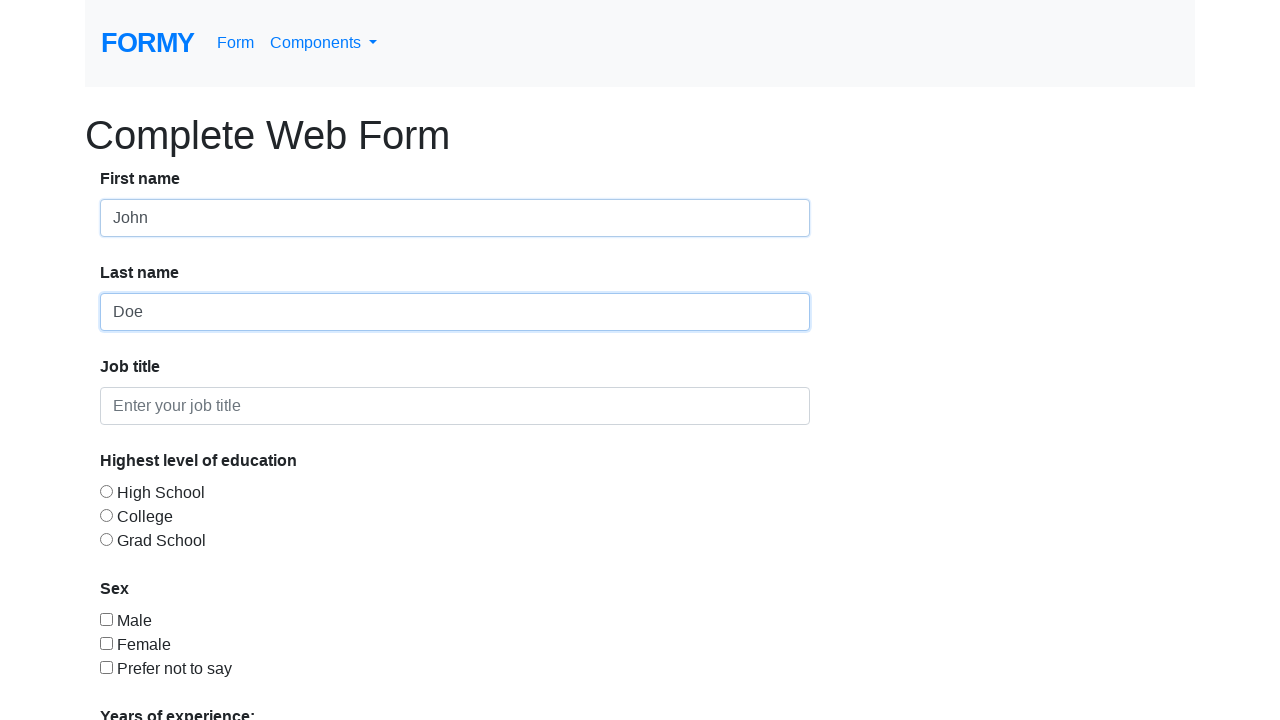

Filled job title field with 'Automation Engineer' on #job-title
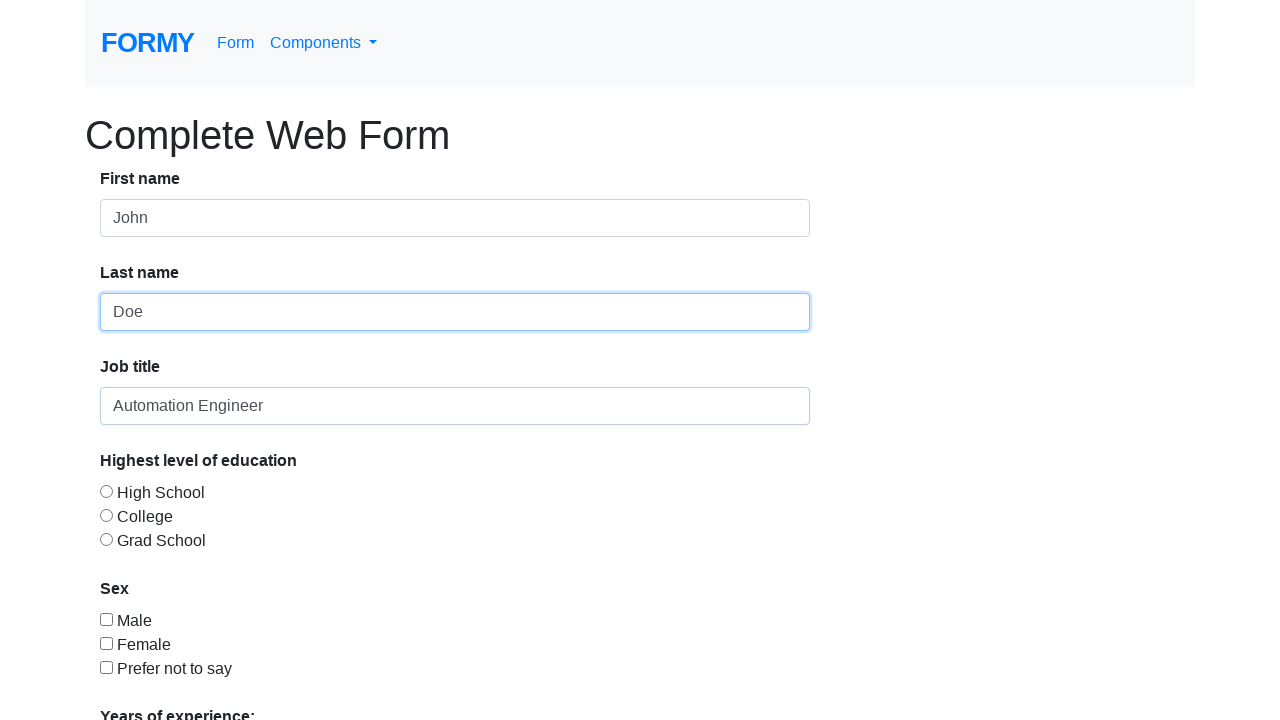

Selected 'College' radio button at (106, 515) on #radio-button-2
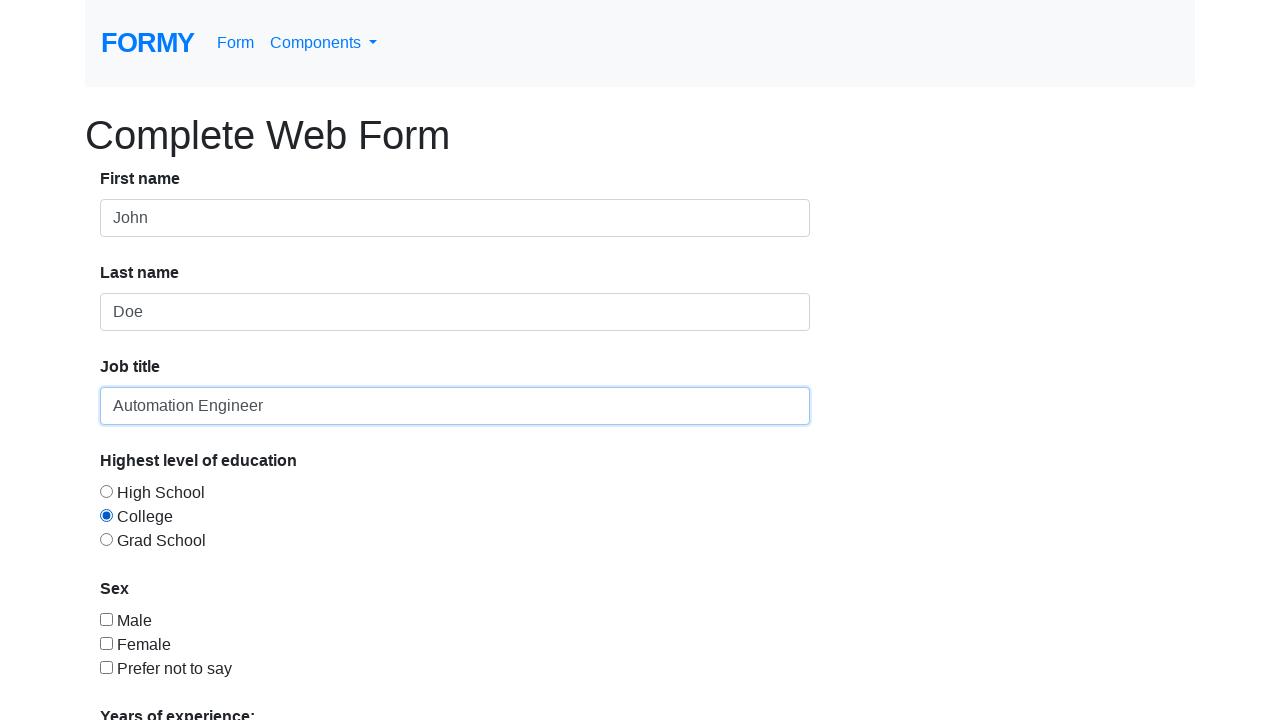

Selected 'Male' checkbox at (106, 619) on #checkbox-1
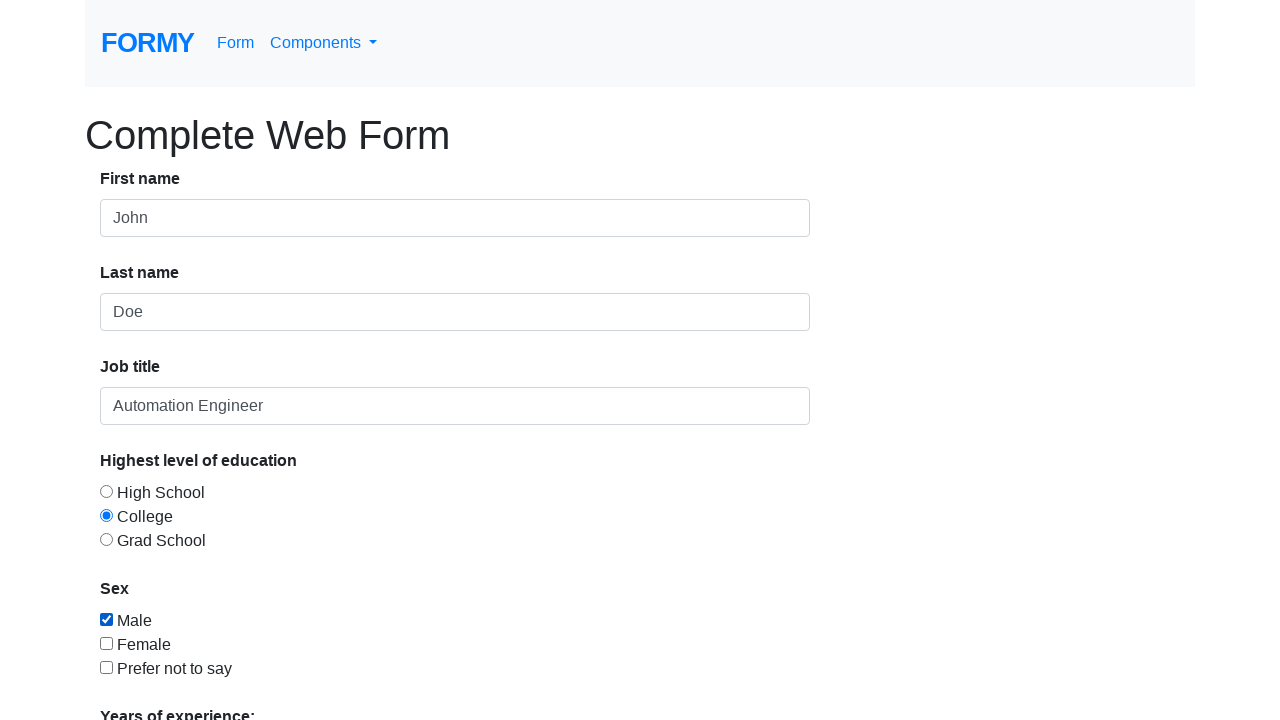

Selected 'Prefer not to say' checkbox at (106, 667) on #checkbox-3
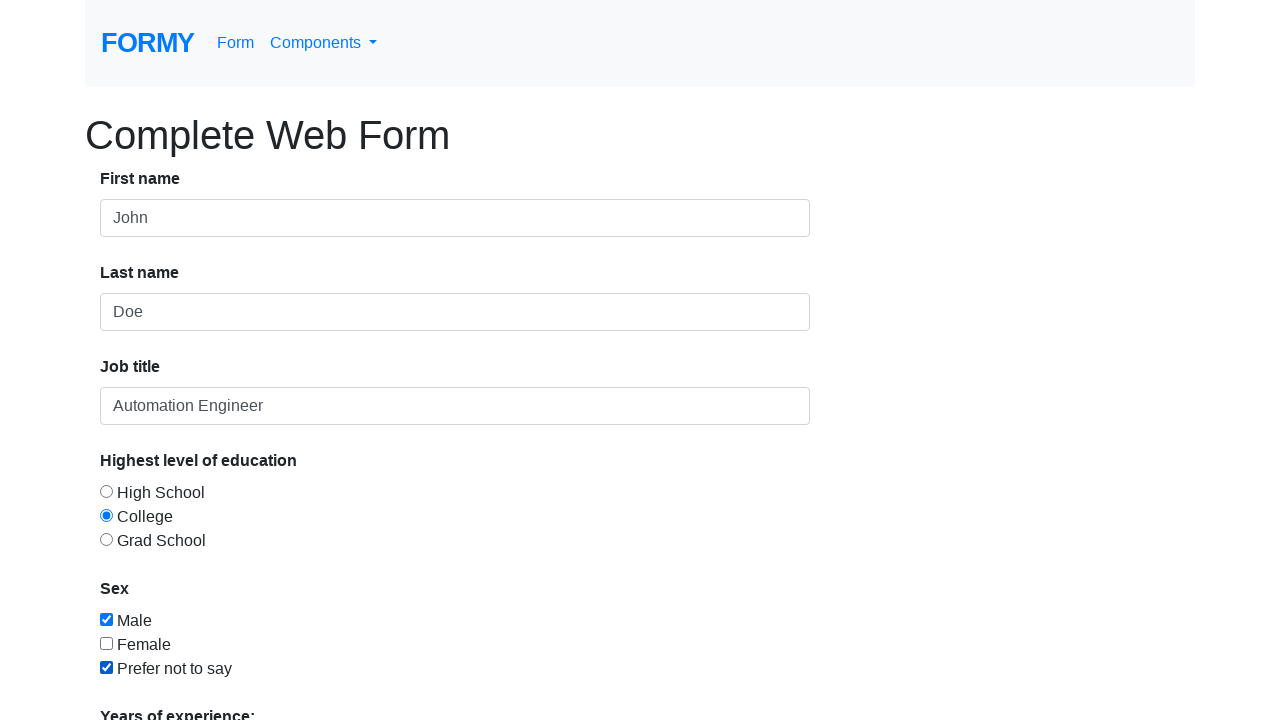

Selected '2-4' years experience from dropdown on #select-menu
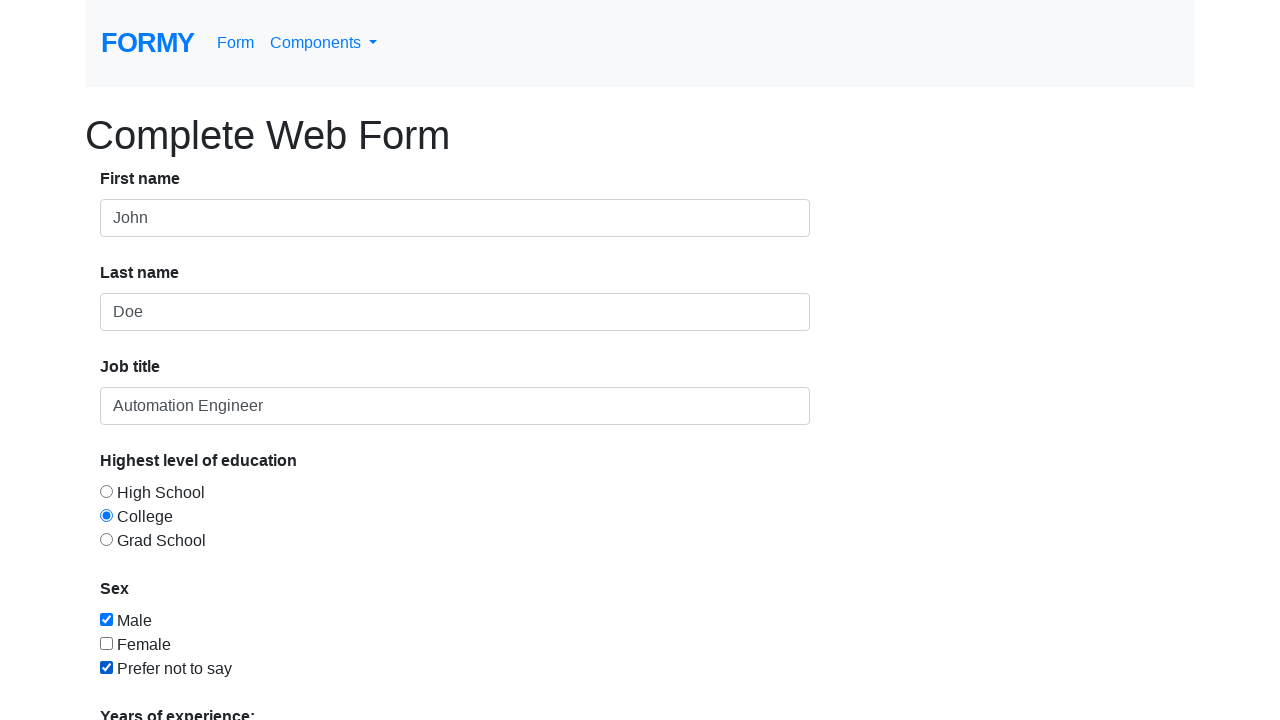

Filled date picker with '10/20/2025' on #datepicker
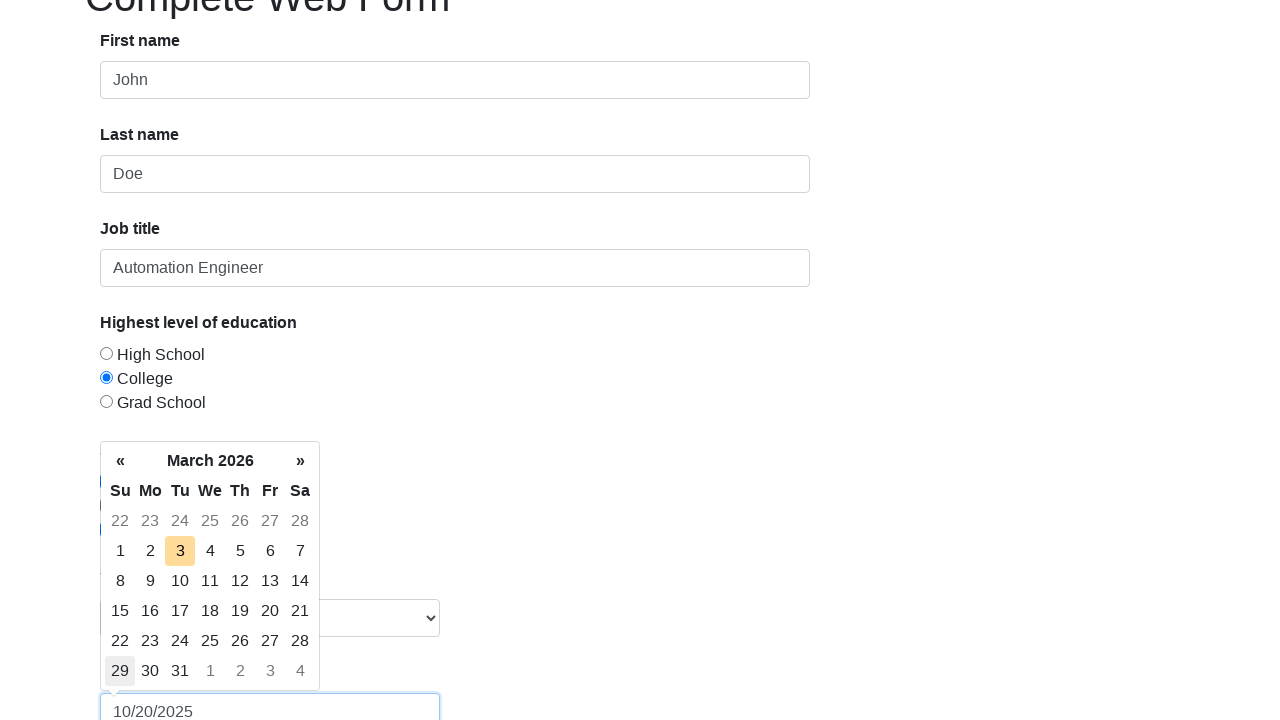

Clicked submit button to submit the form at (148, 680) on a.btn.btn-lg.btn-primary
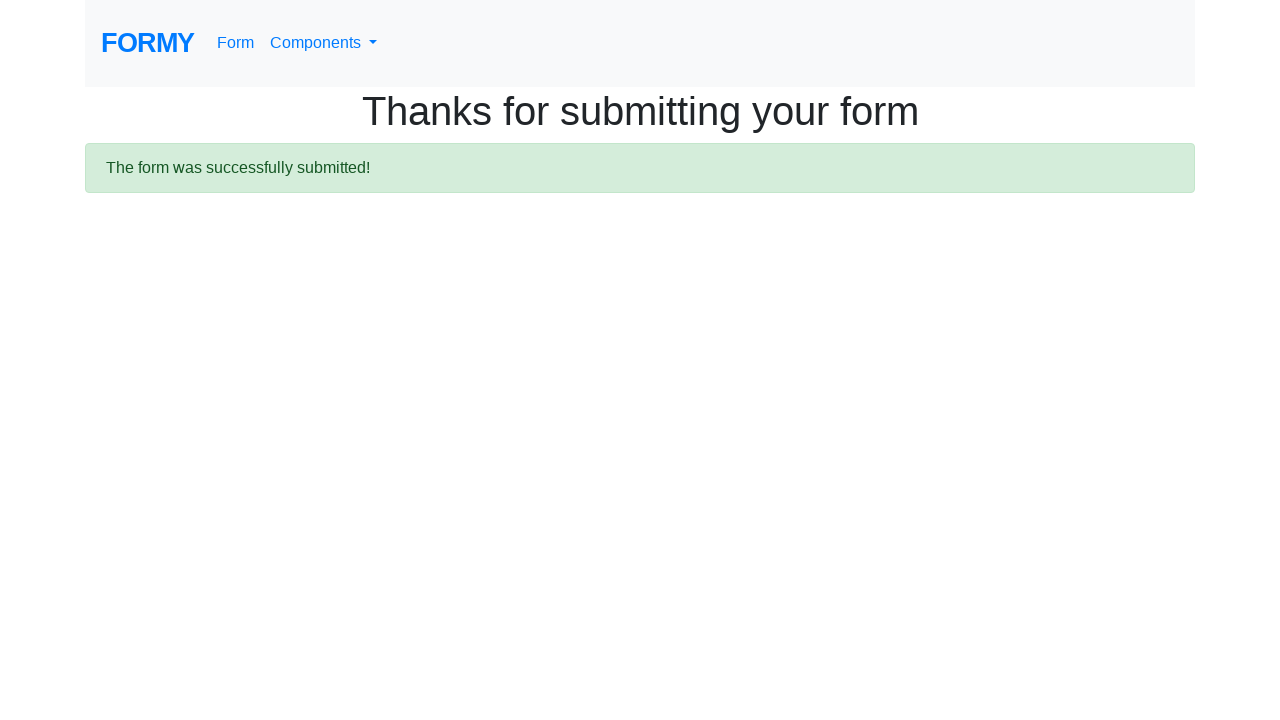

Form submitted successfully and redirected to thank-you page
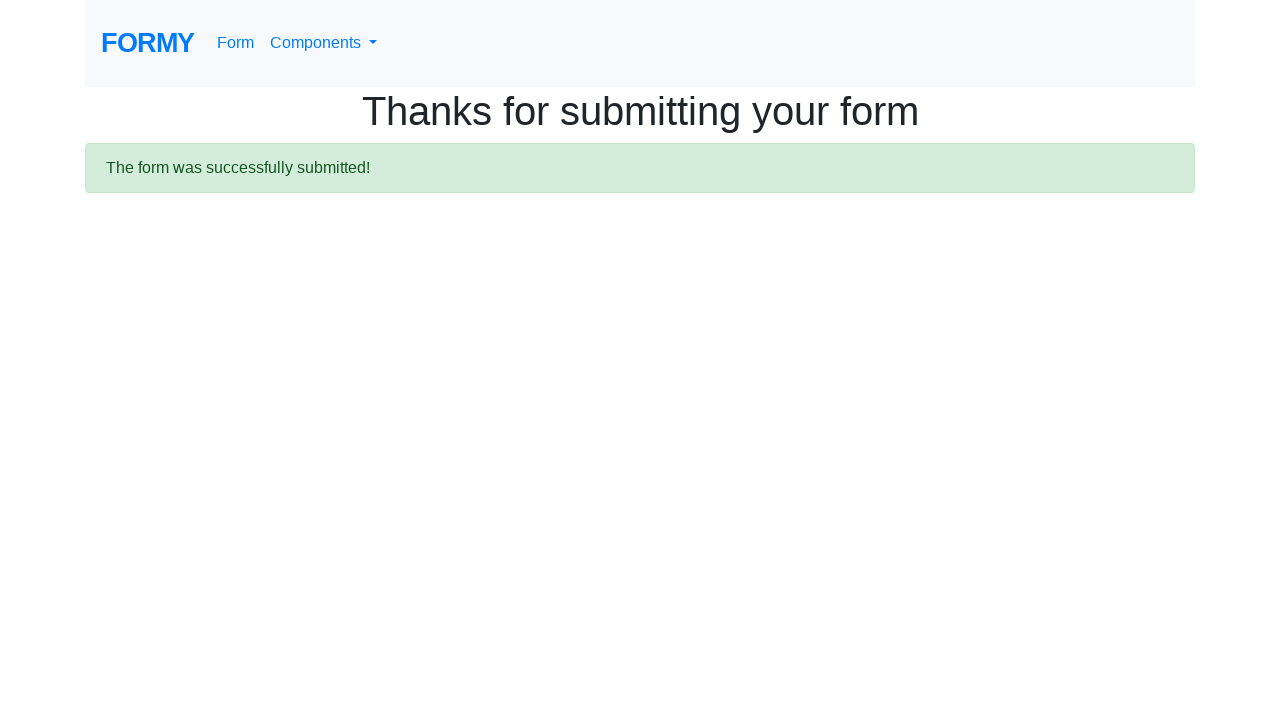

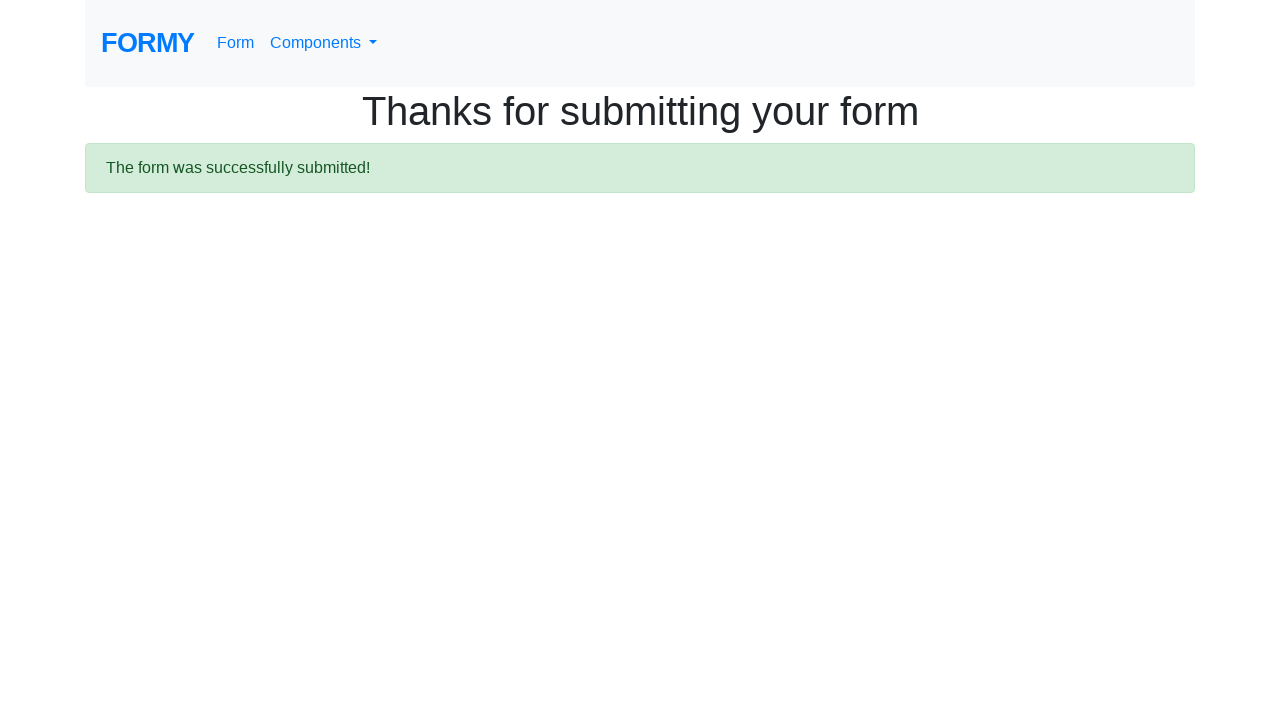